Tests window/tab switching functionality by clicking a link that opens a new window, then switching to the new window and verifying the heading element is present.

Starting URL: https://the-internet.herokuapp.com/windows

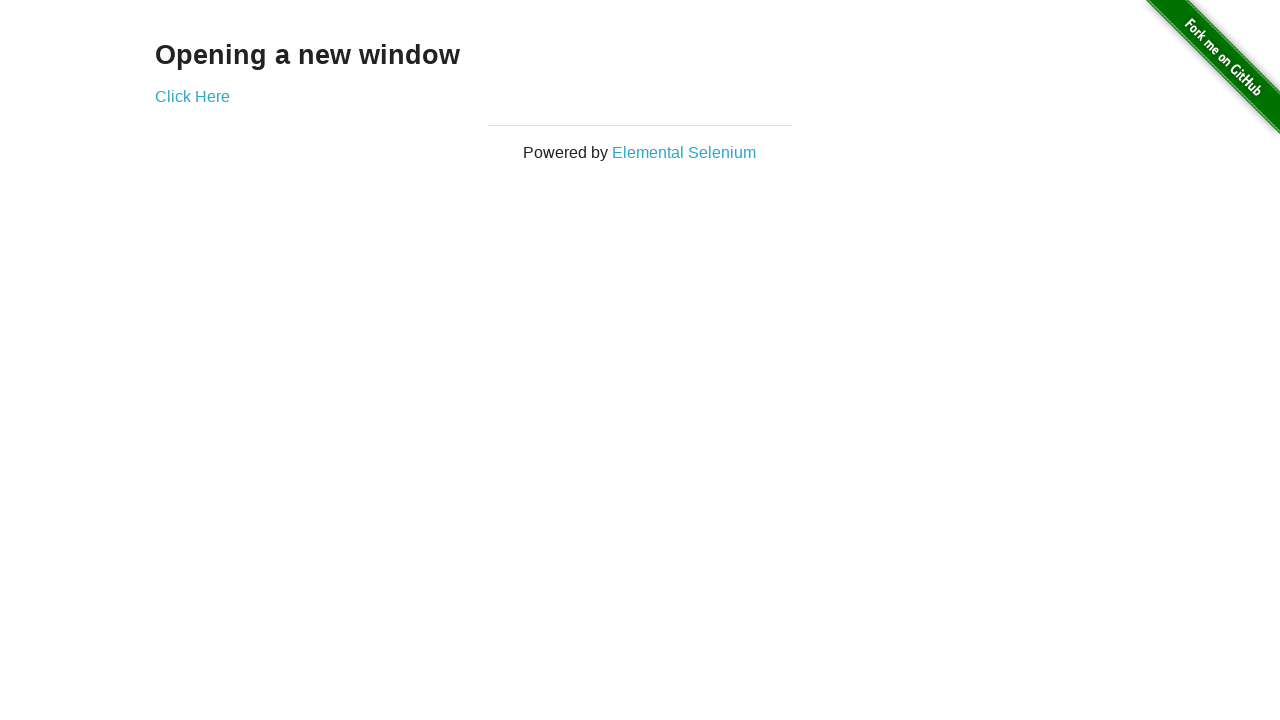

Navigated to the windows test page
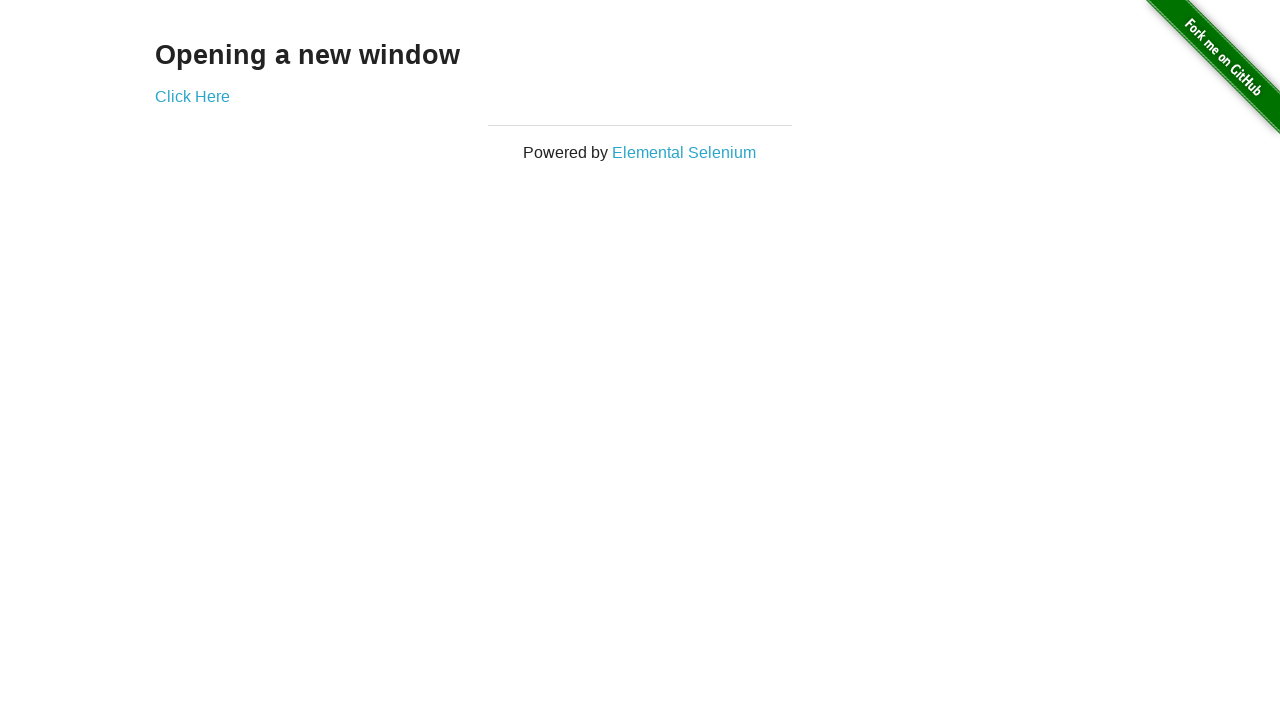

Clicked 'Click Here' link to open new window at (192, 96) on text=Click Here
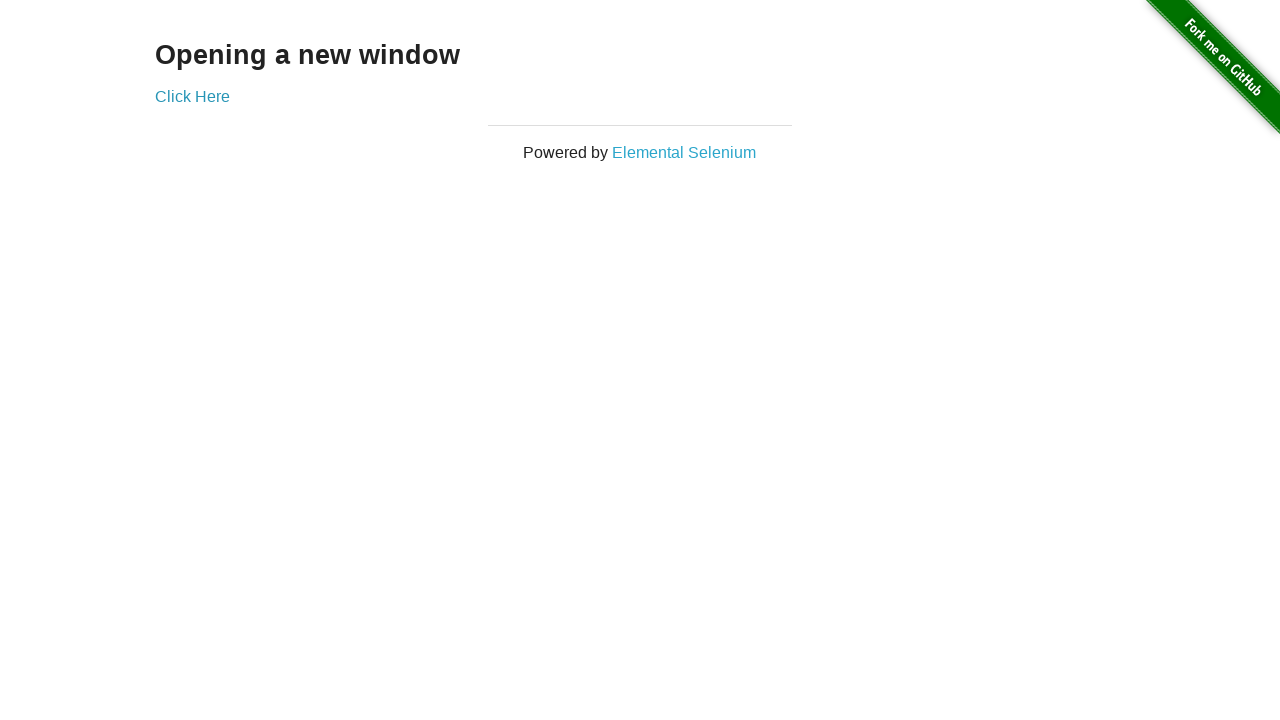

Obtained reference to new window/tab
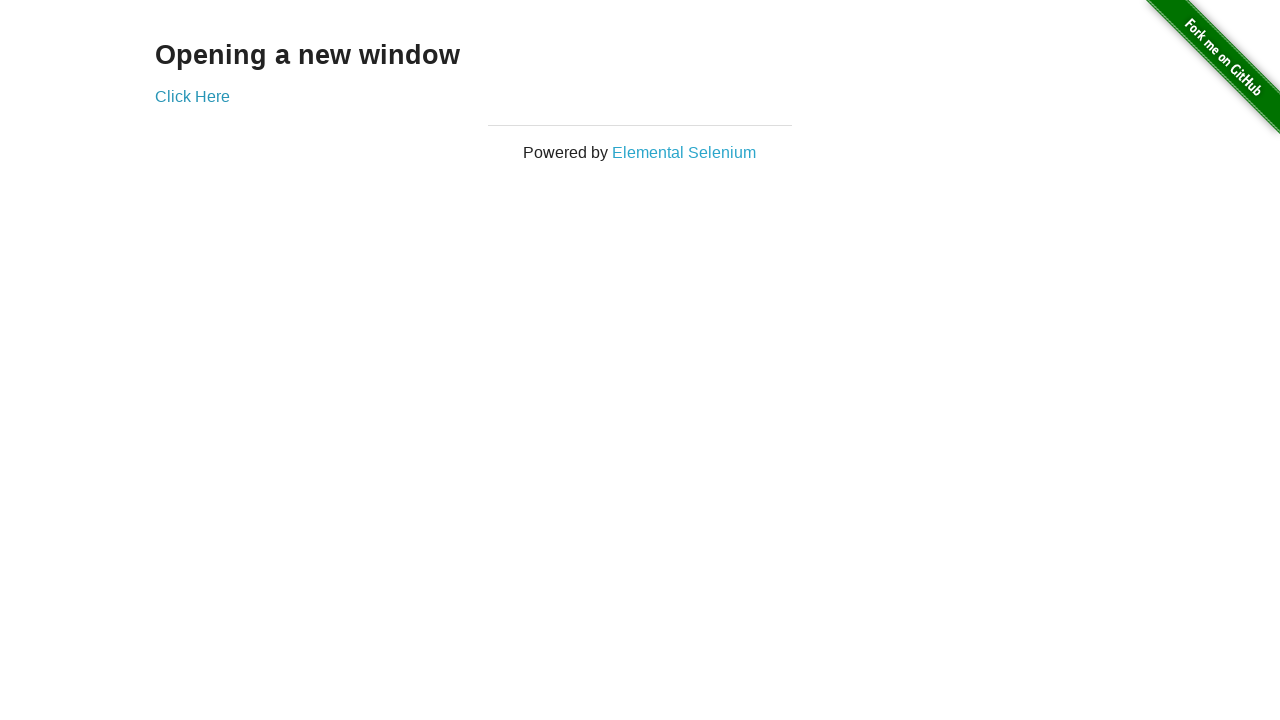

New window/tab finished loading
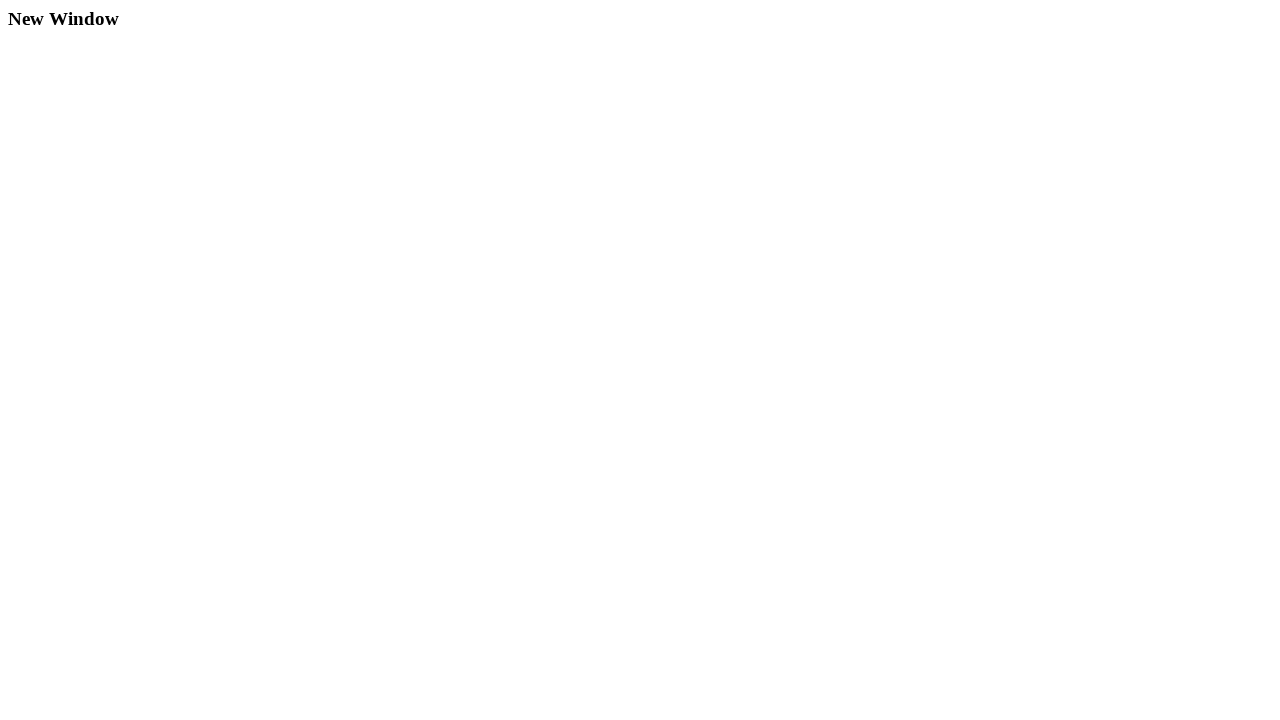

Verified 'New Window' heading is present in new window
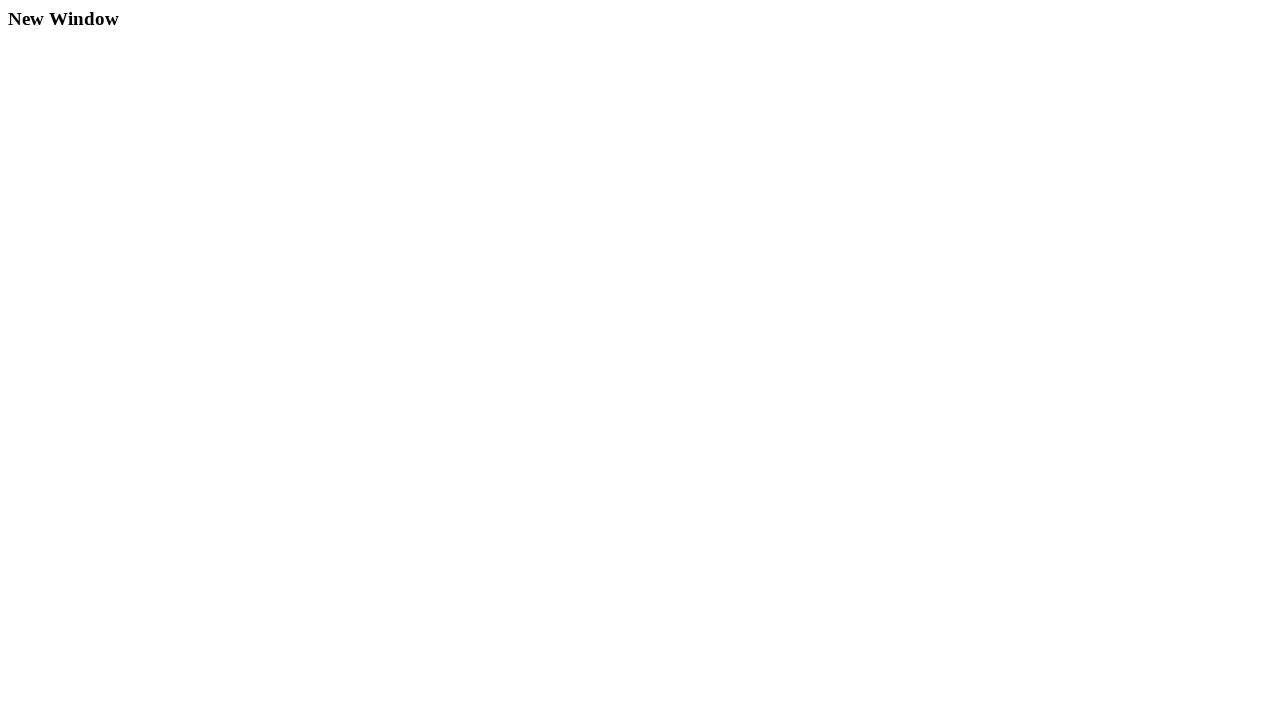

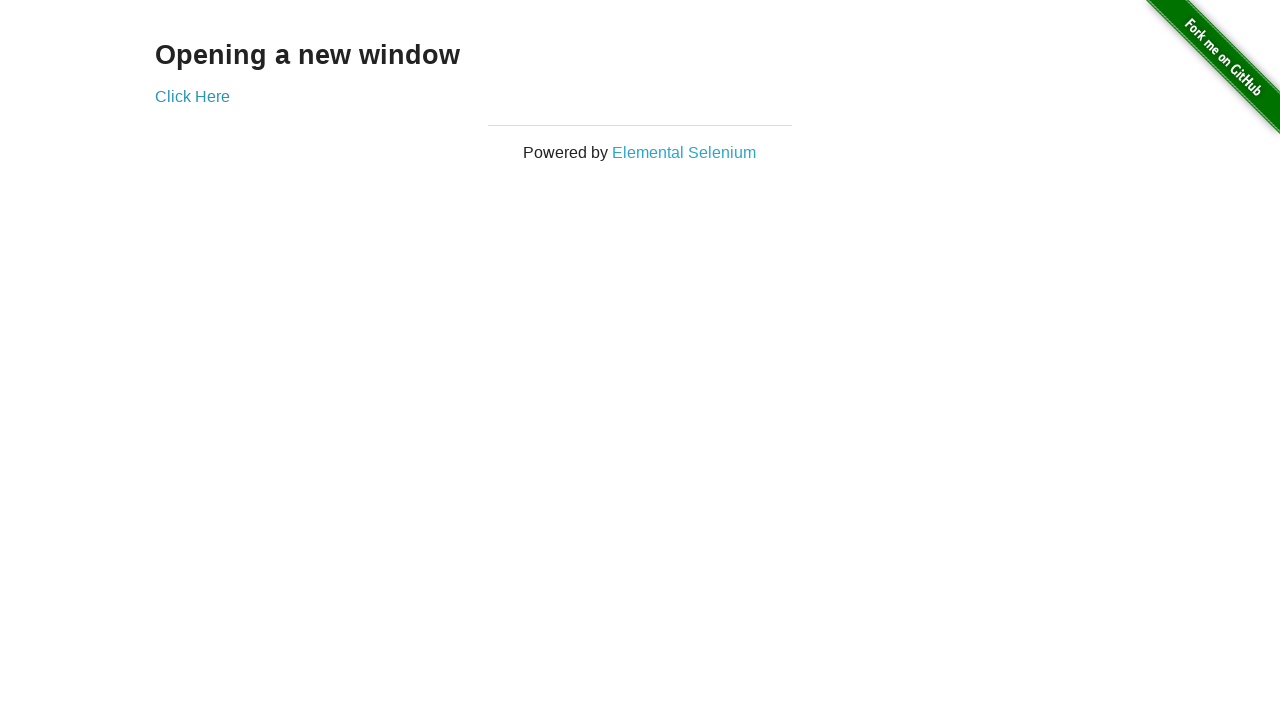